Tests mouse hover and context menu interactions by hovering over an element, right-clicking on a link, and clicking on another link

Starting URL: https://rahulshettyacademy.com/AutomationPractice/

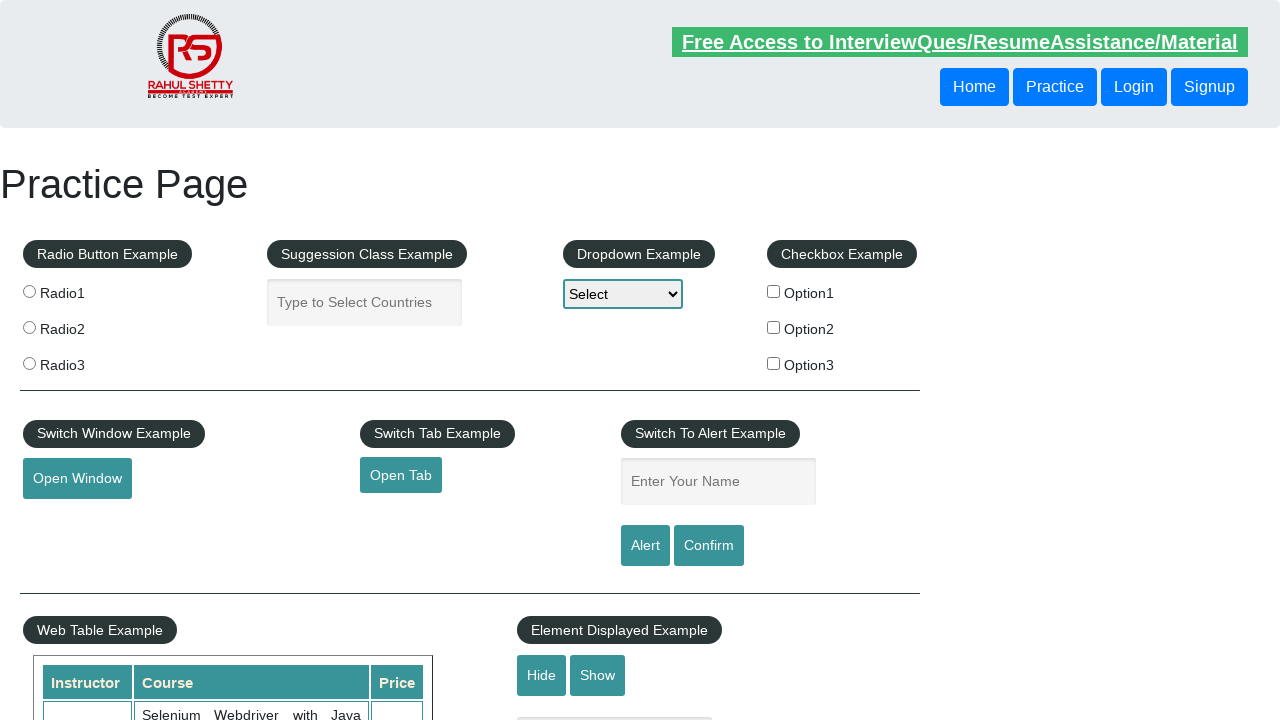

Hovered over mouse hover element at (83, 361) on #mousehover
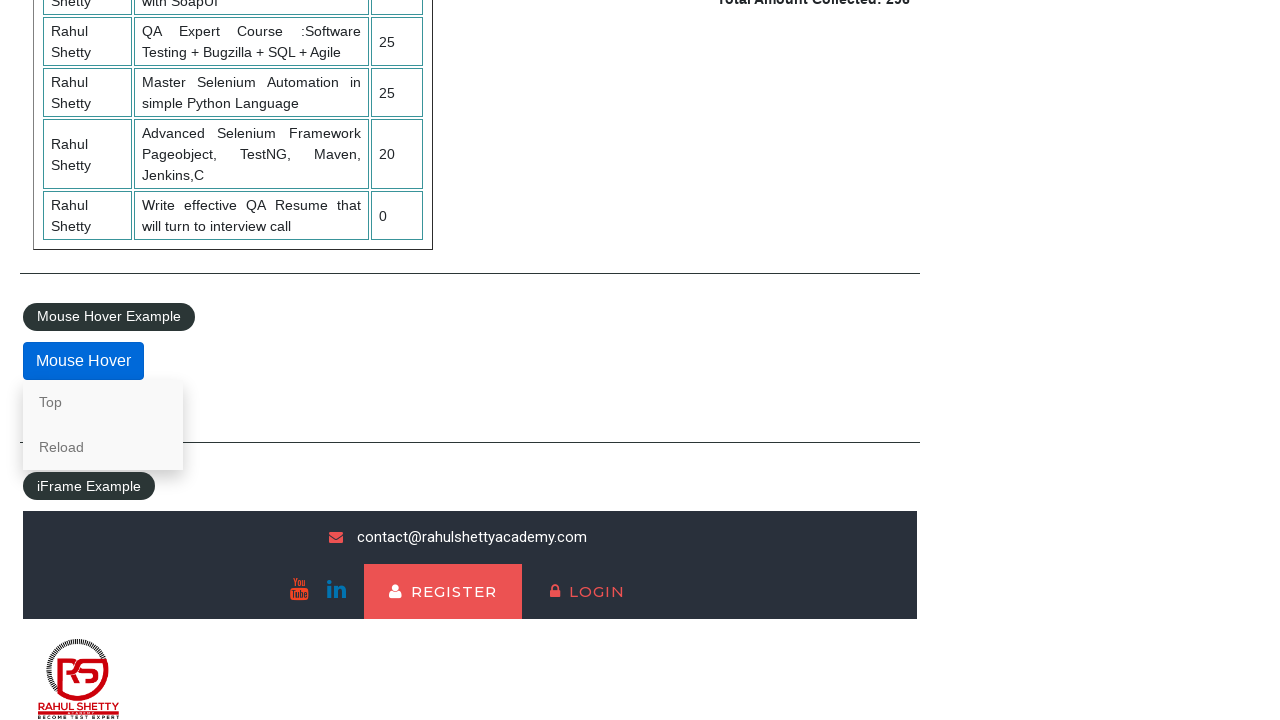

Right-clicked on 'Top' link to open context menu at (103, 402) on //a[text()='Top']
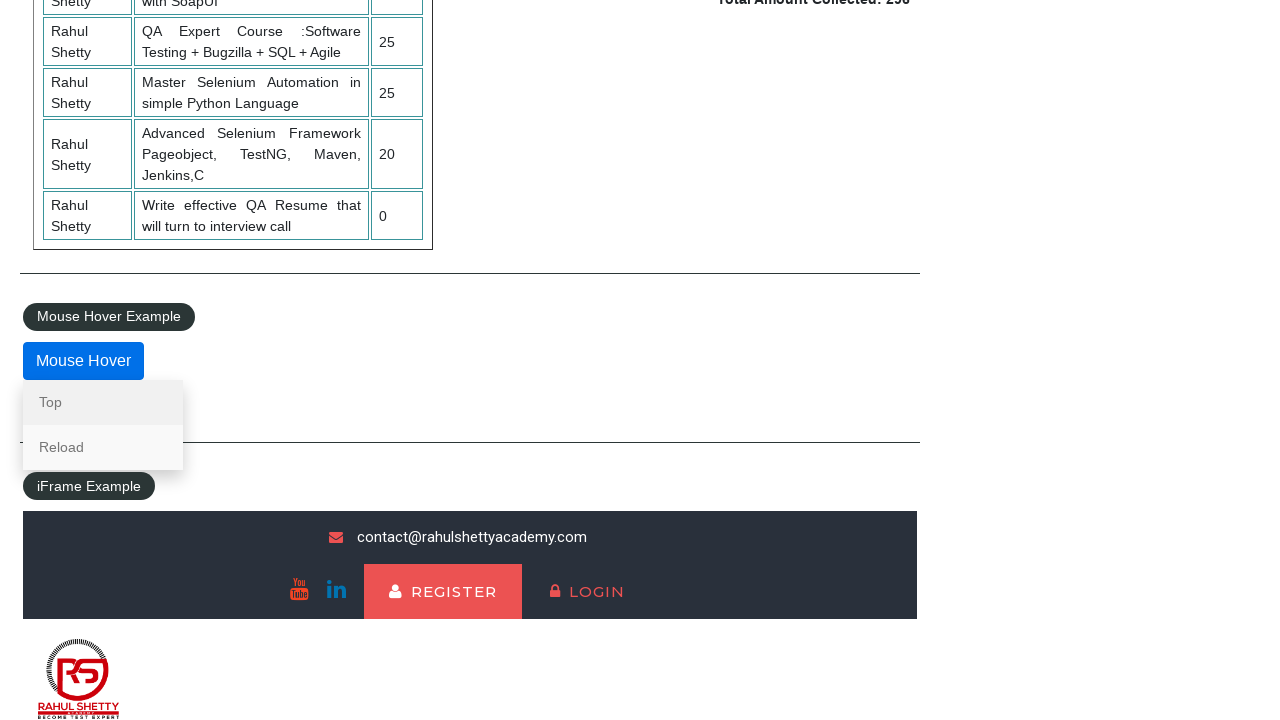

Clicked on 'Reload' link at (103, 447) on xpath=//a[text()='Reload']
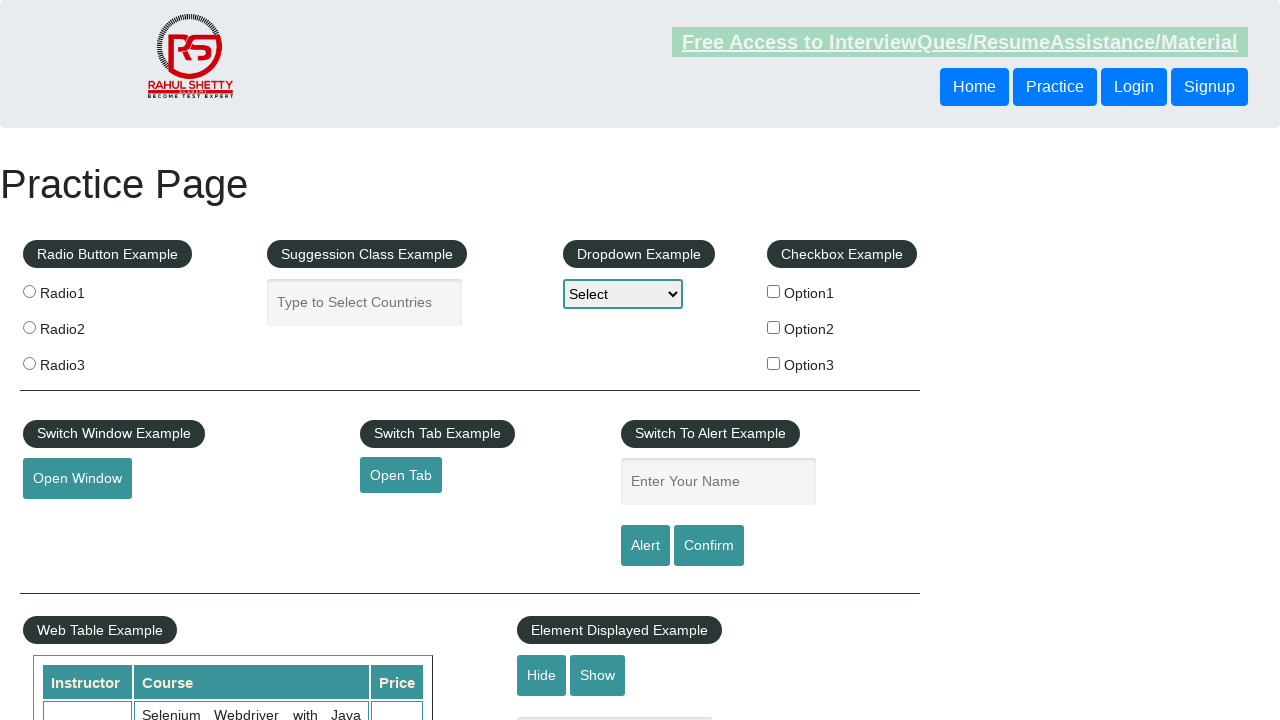

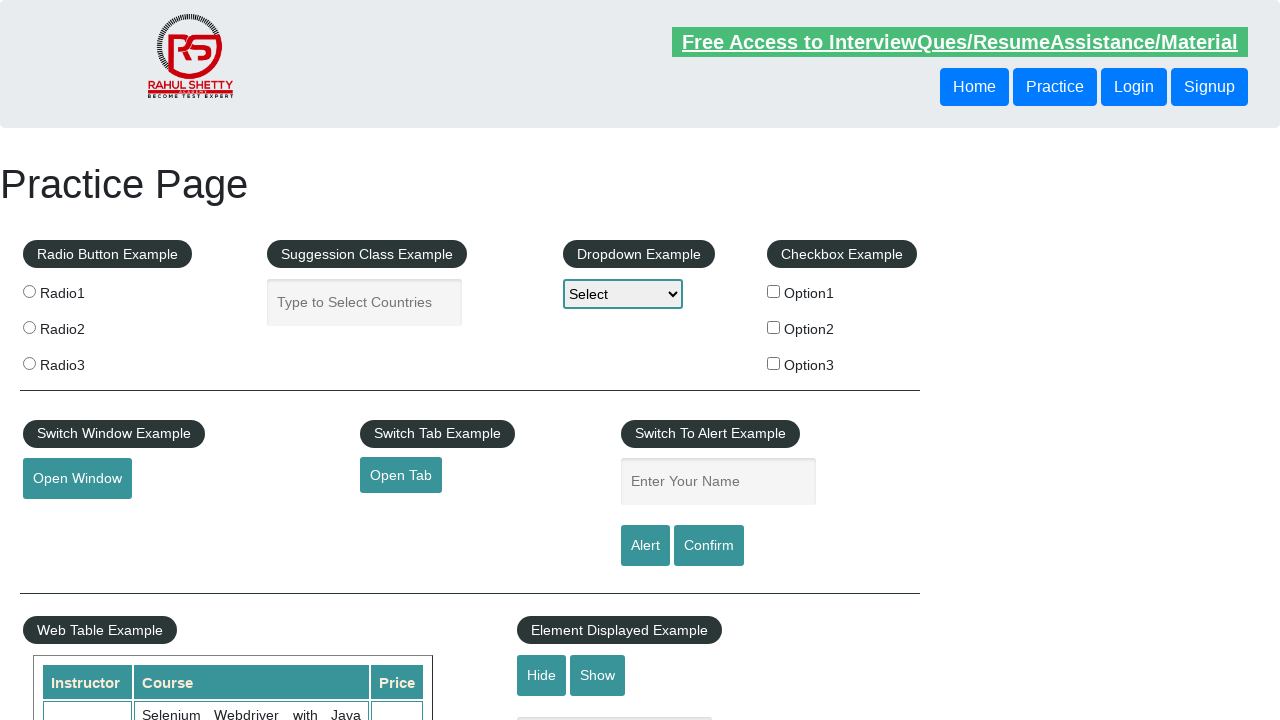